Tests checkbox selection functionality by verifying initial state, clicking a checkbox, and confirming the selection state changes

Starting URL: https://rahulshettyacademy.com/dropdownsPractise/

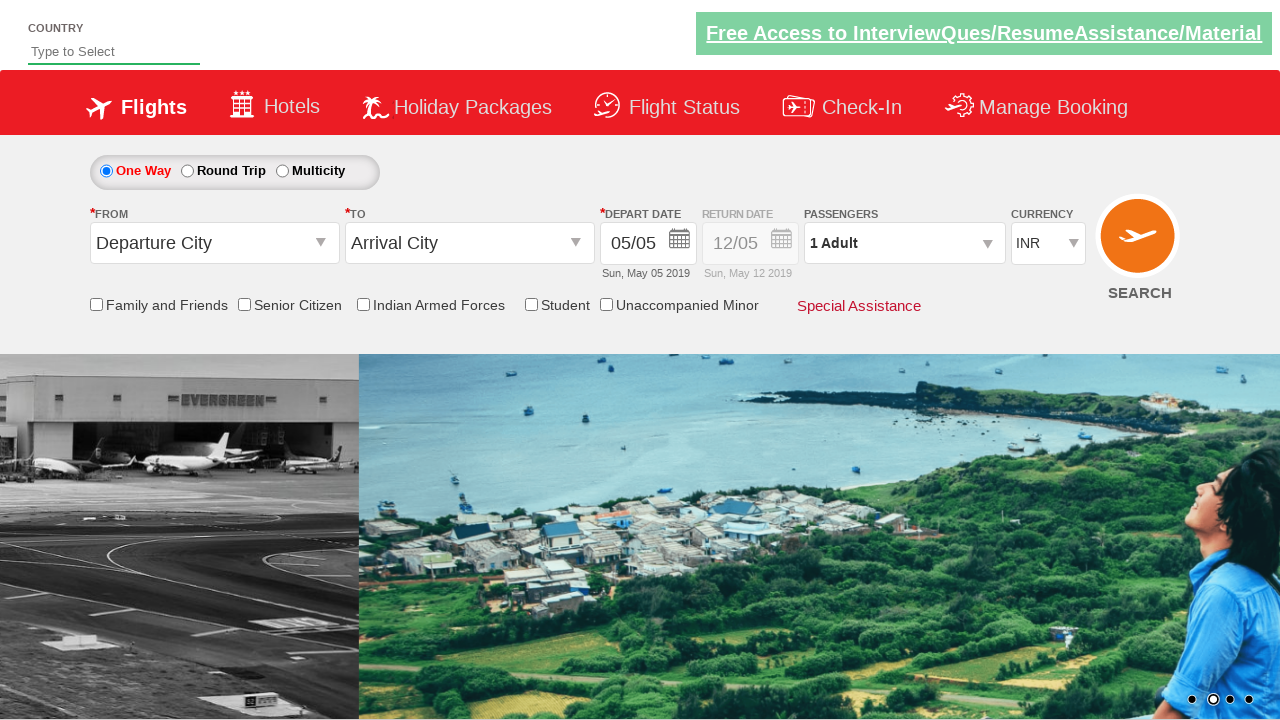

Checked initial state of friends and family checkbox
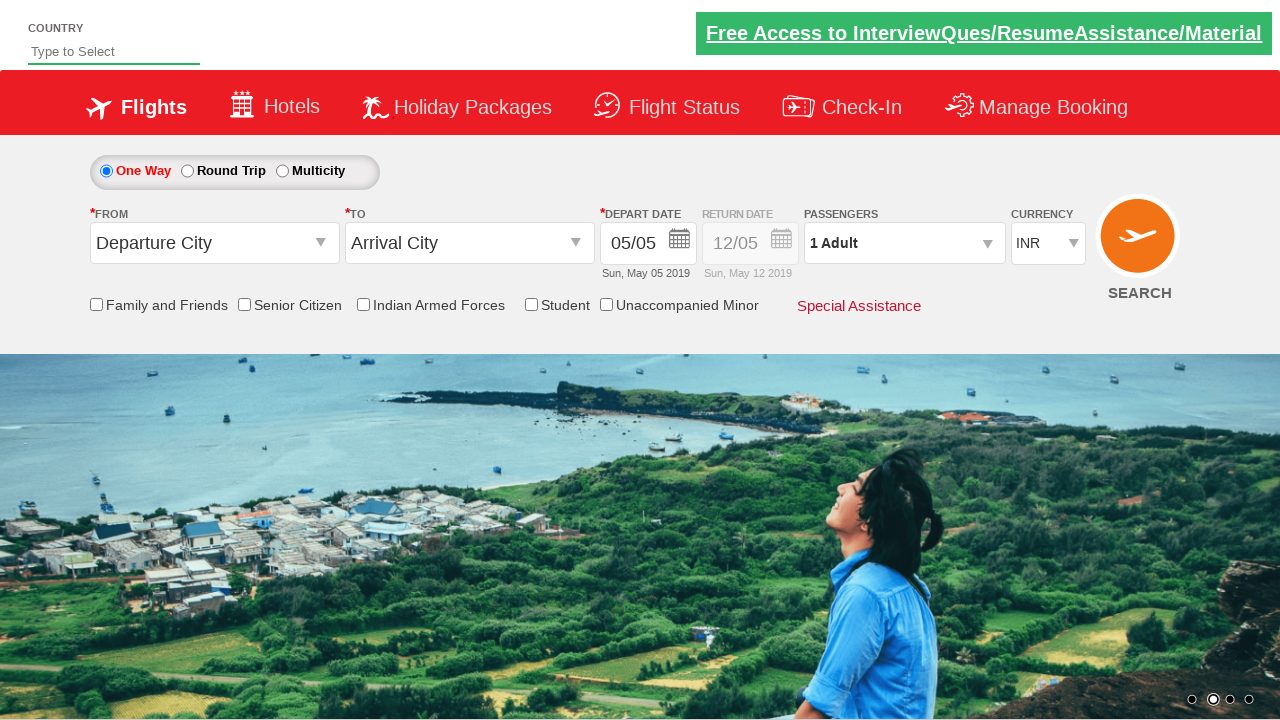

Verified checkbox is not initially selected
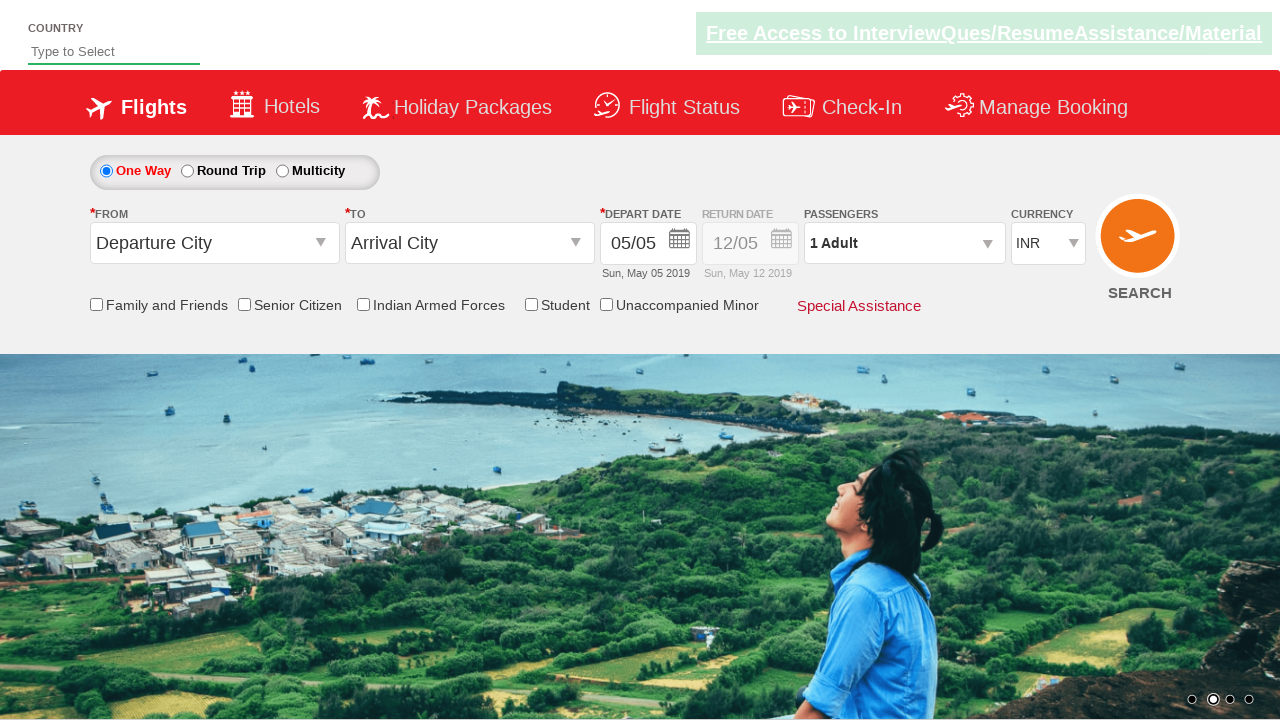

Clicked the friends and family checkbox at (96, 304) on input[id*='friendsandfamily']
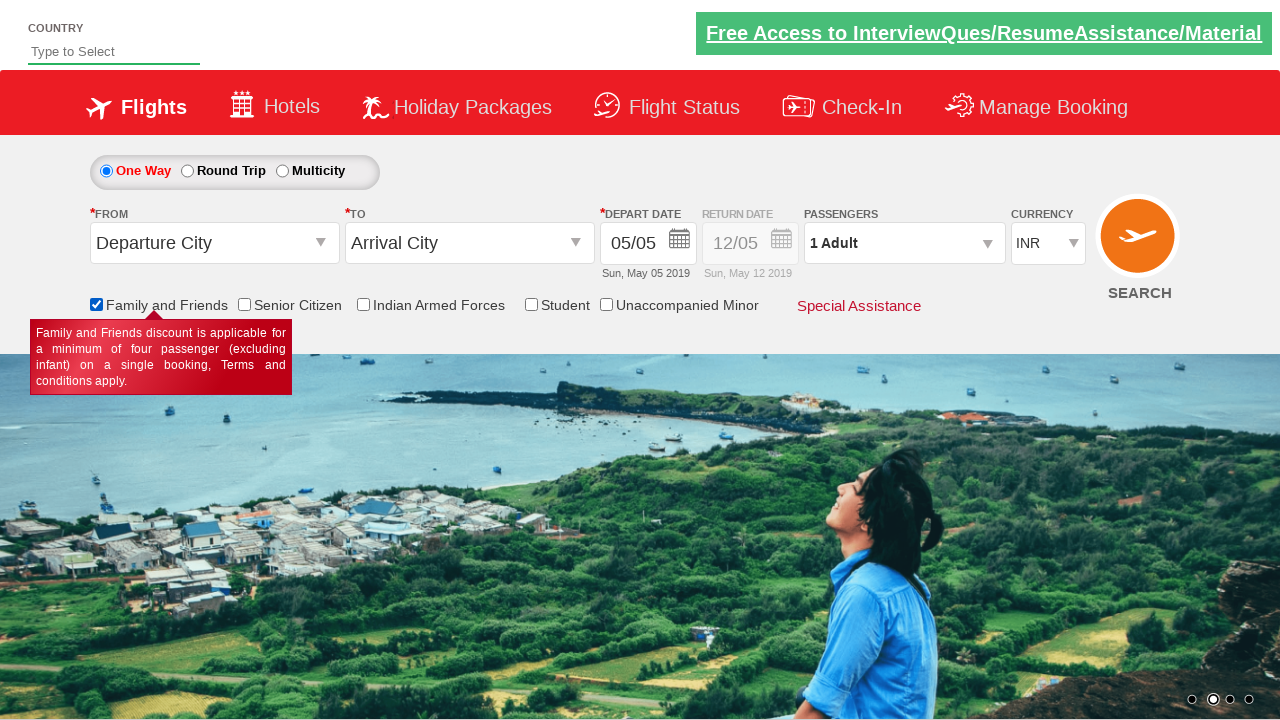

Checked final state of friends and family checkbox
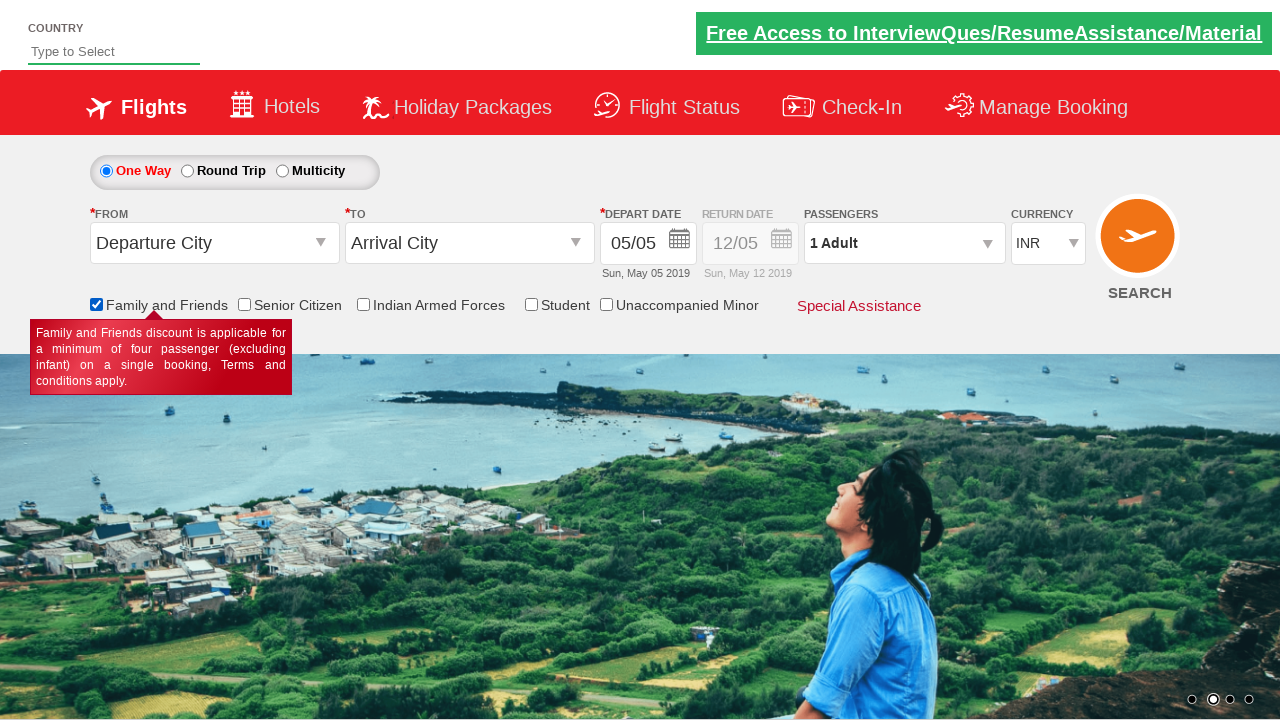

Verified checkbox is now selected after clicking
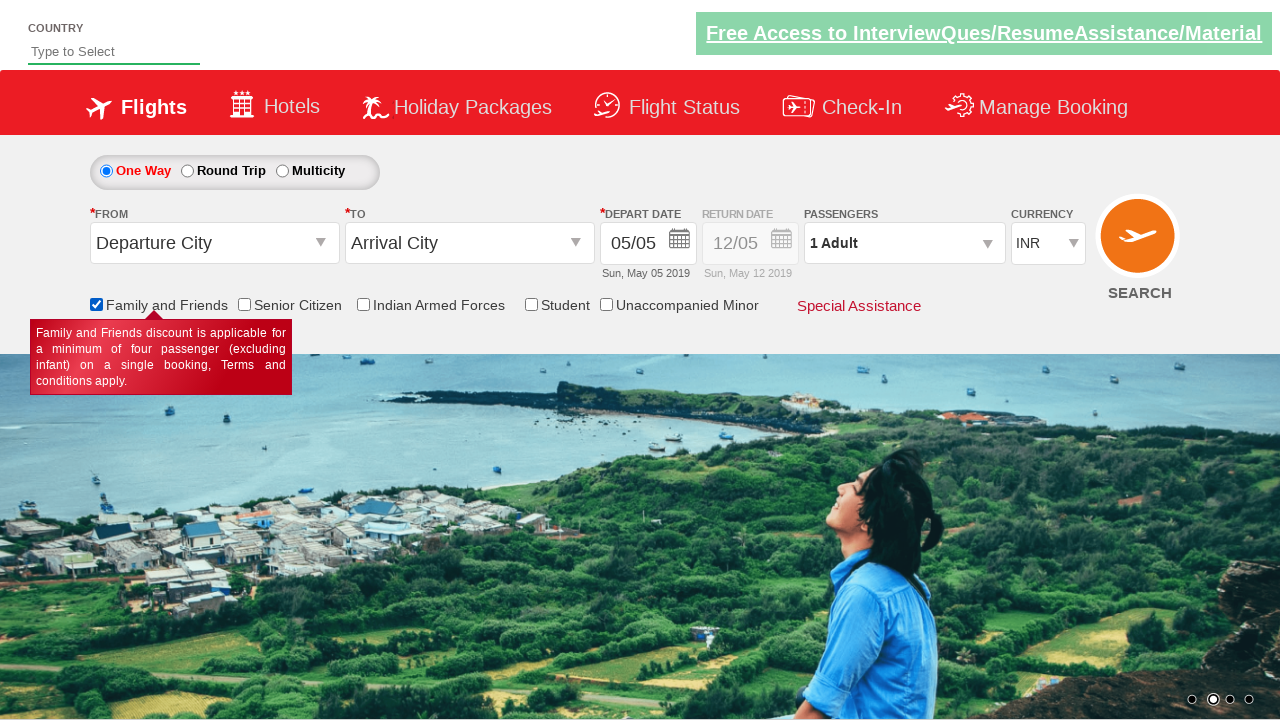

Located all checkbox elements on the page
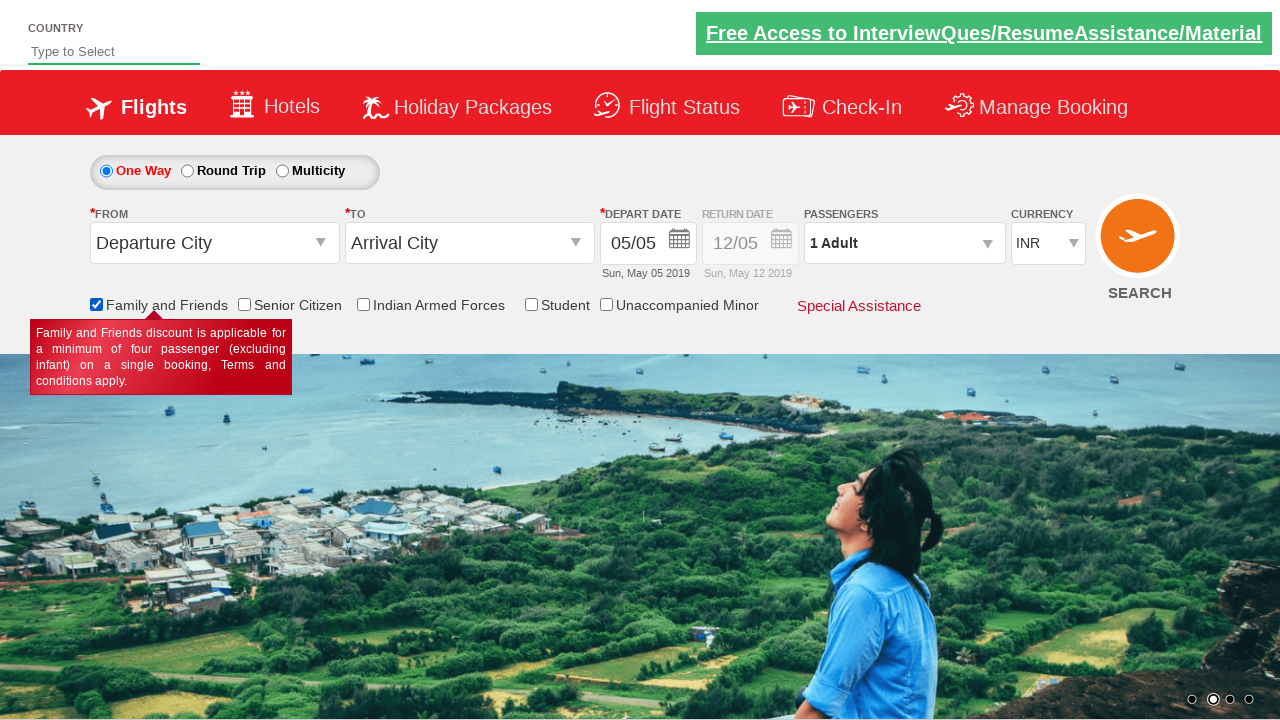

Counted total checkboxes on page: 6
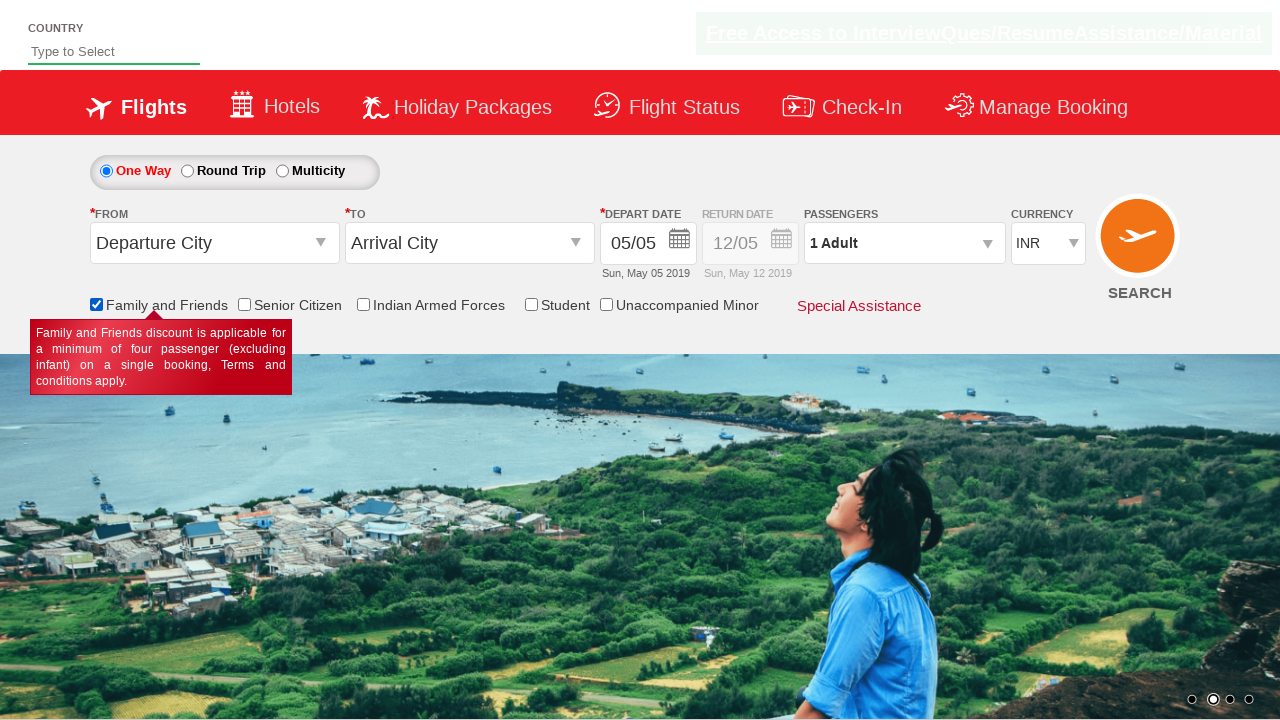

Verified total of 6 checkboxes present on page
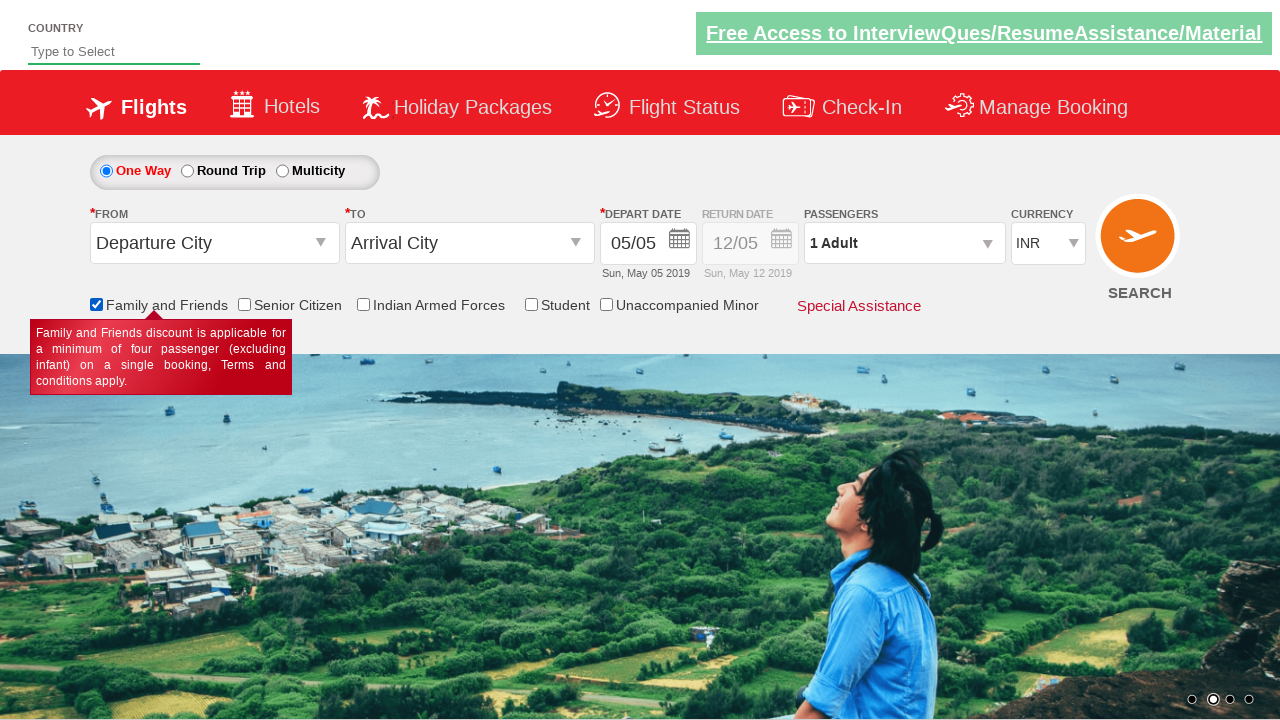

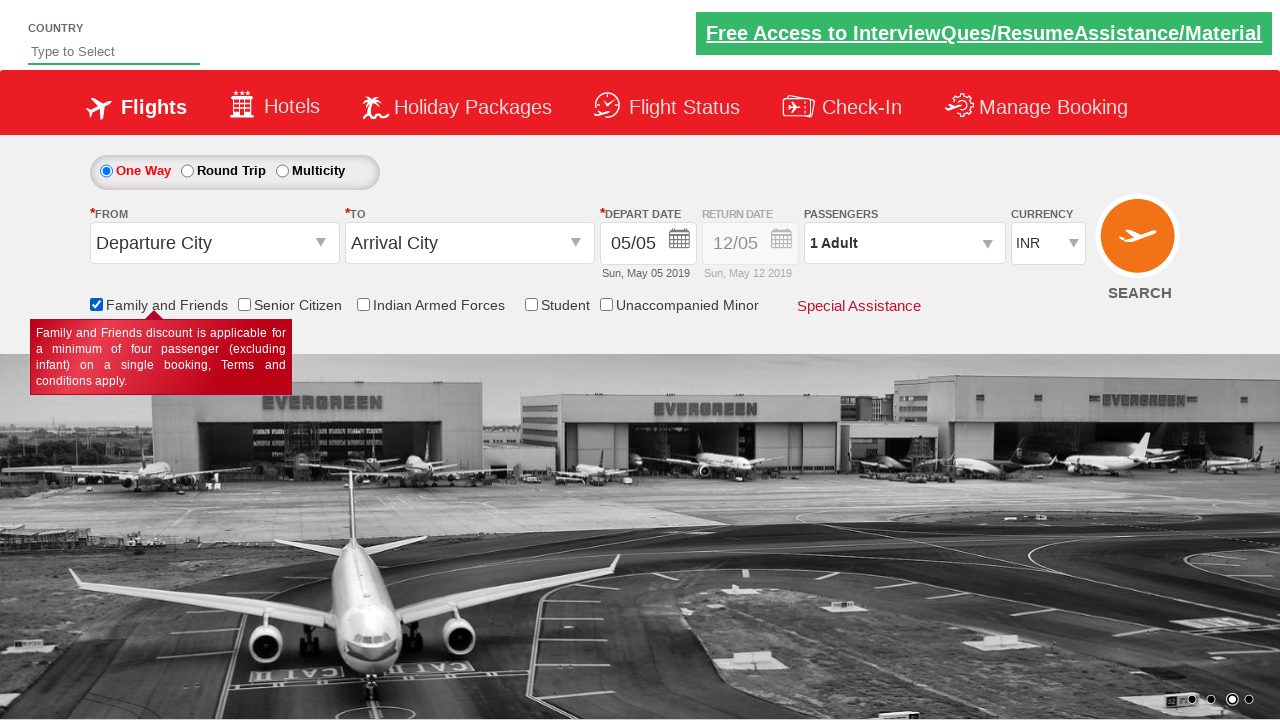